Navigates to example.com and takes a screenshot to verify the screenshot capture functionality works

Starting URL: https://example.com

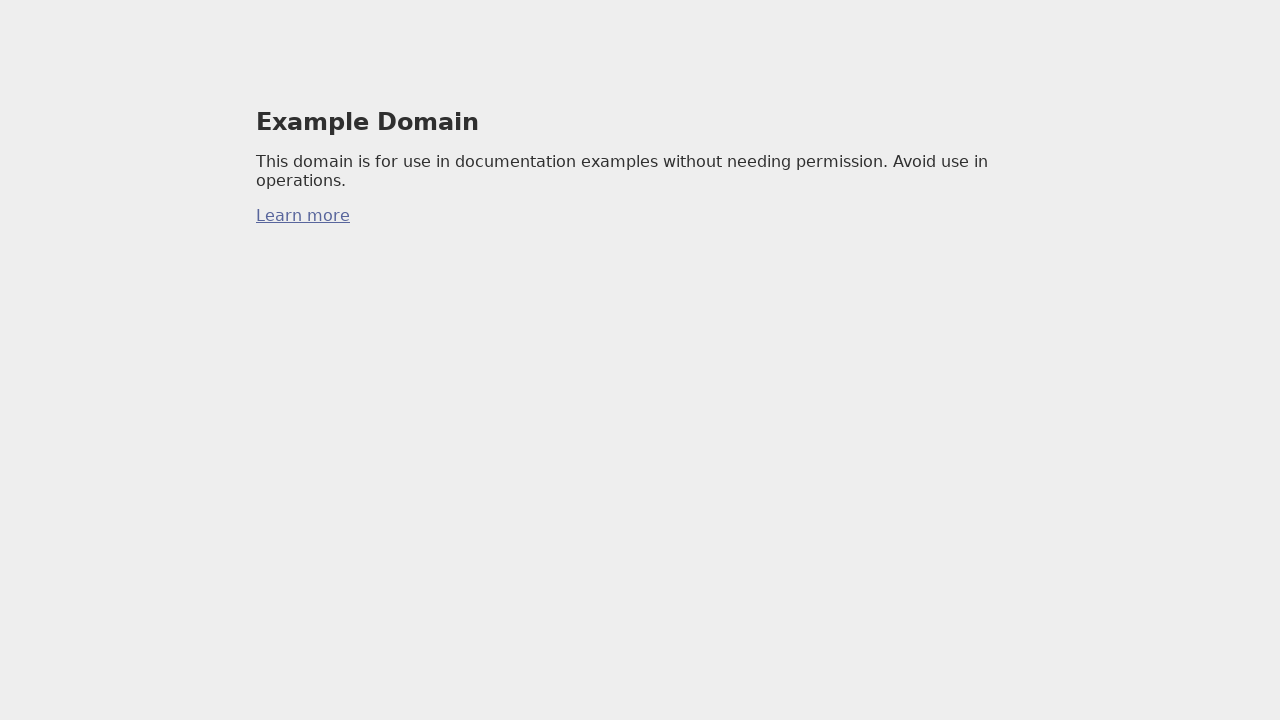

Navigated to https://example.com
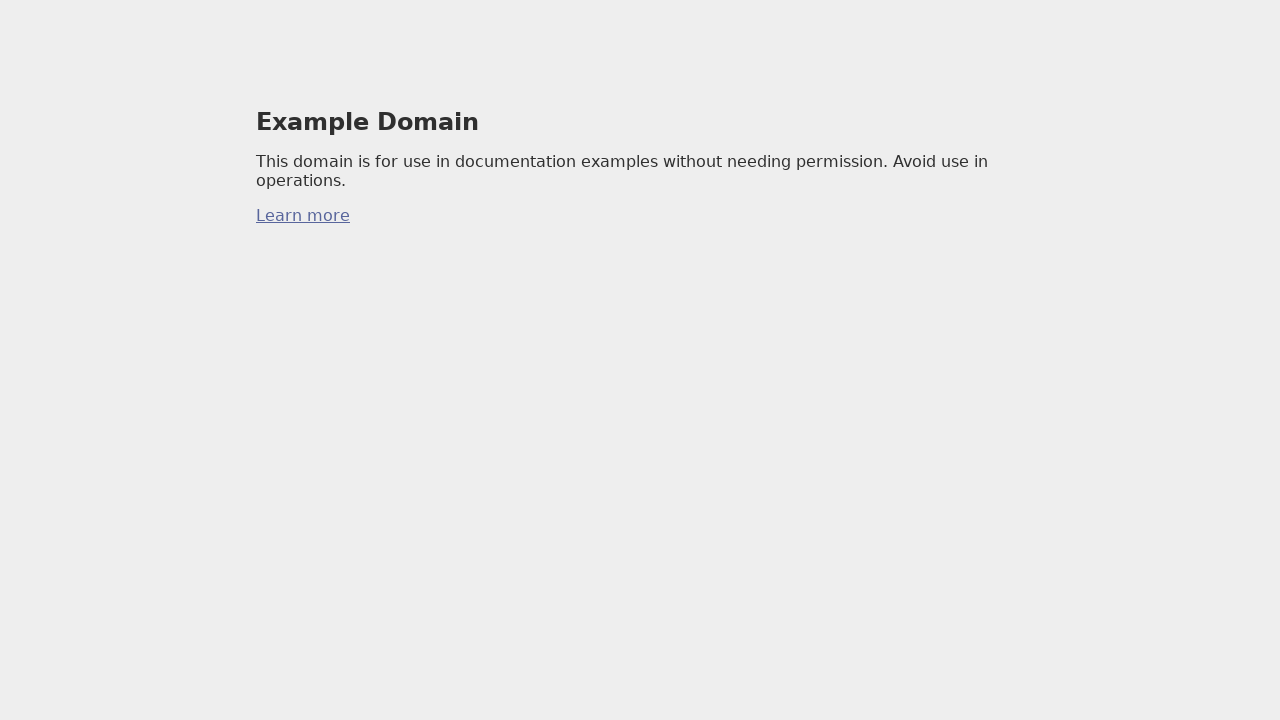

Captured screenshot of example.com to verify screenshot capture functionality
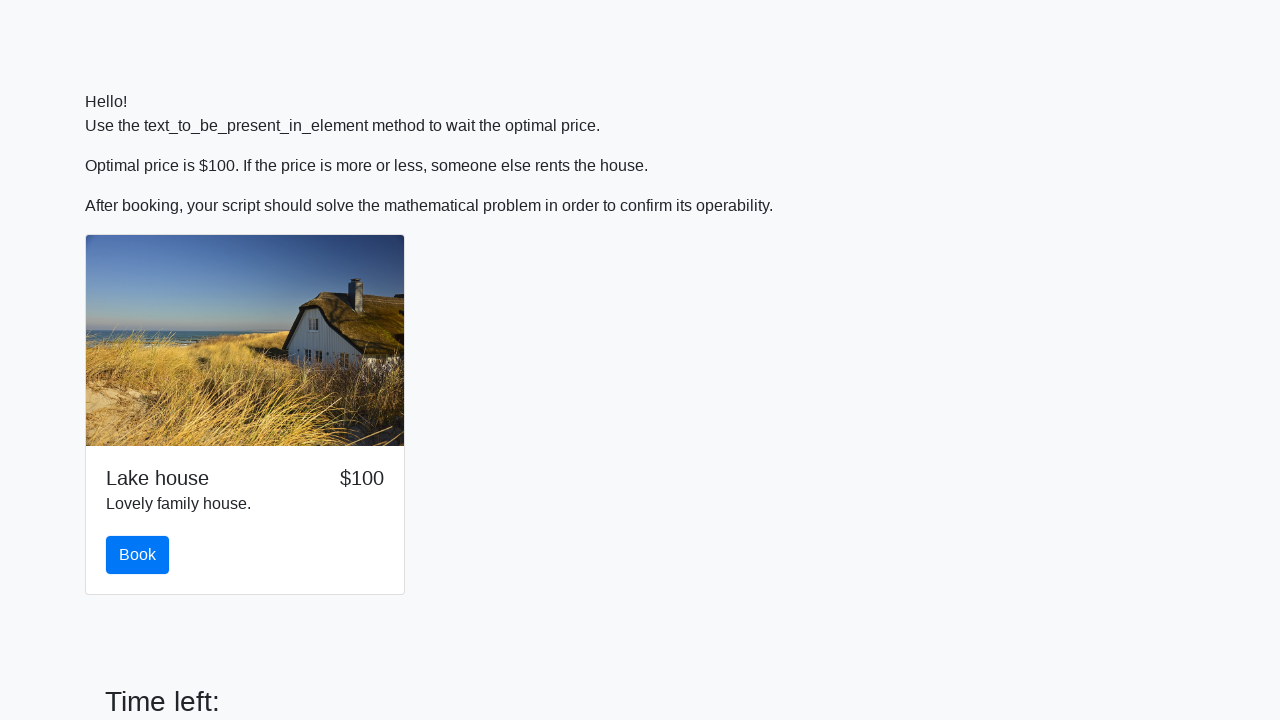

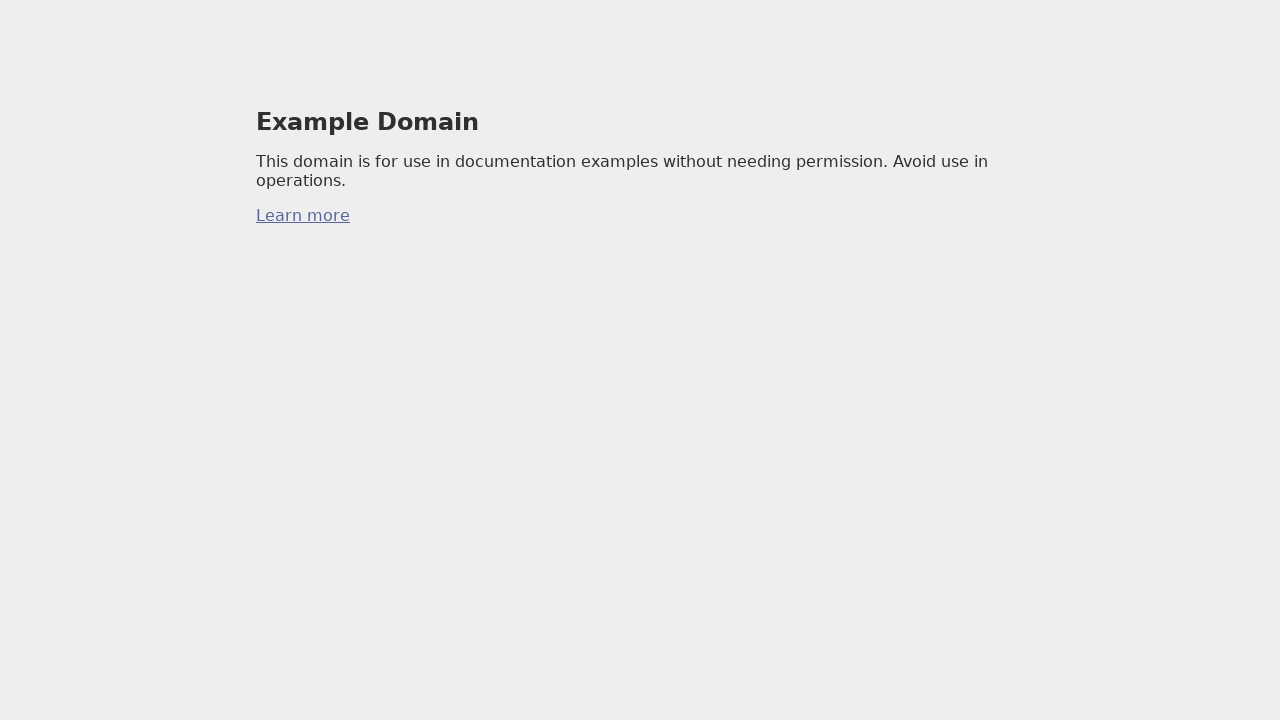